Tests handling of a simple JavaScript alert by clicking the alert button and accepting the alert dialog

Starting URL: https://testautomationpractice.blogspot.com/

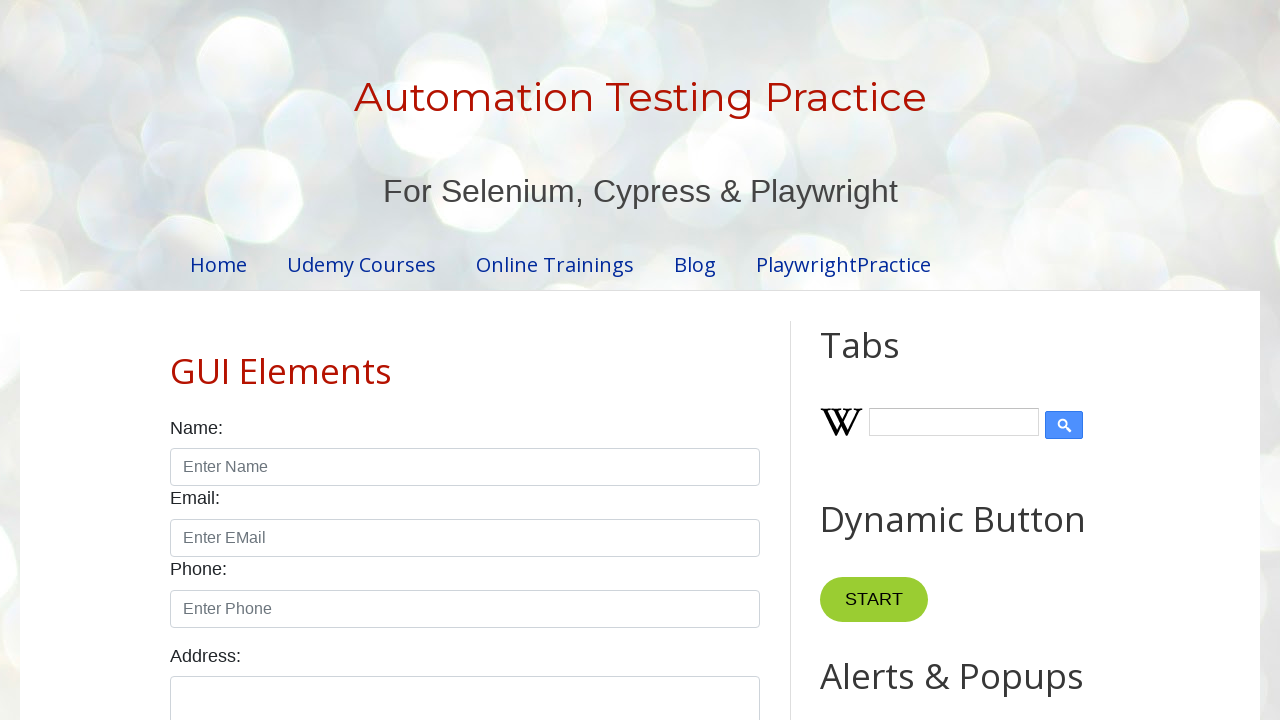

Set up dialog handler to accept alerts
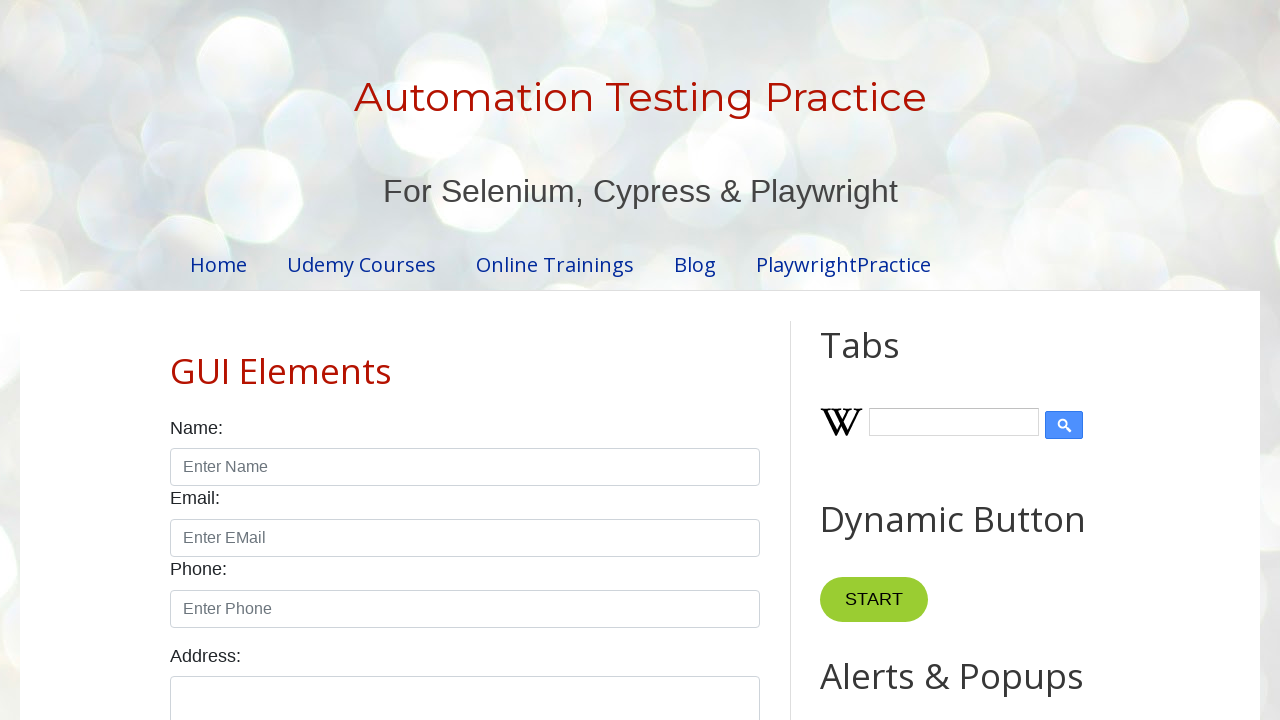

Clicked alert button to trigger JavaScript alert at (888, 361) on #alertBtn
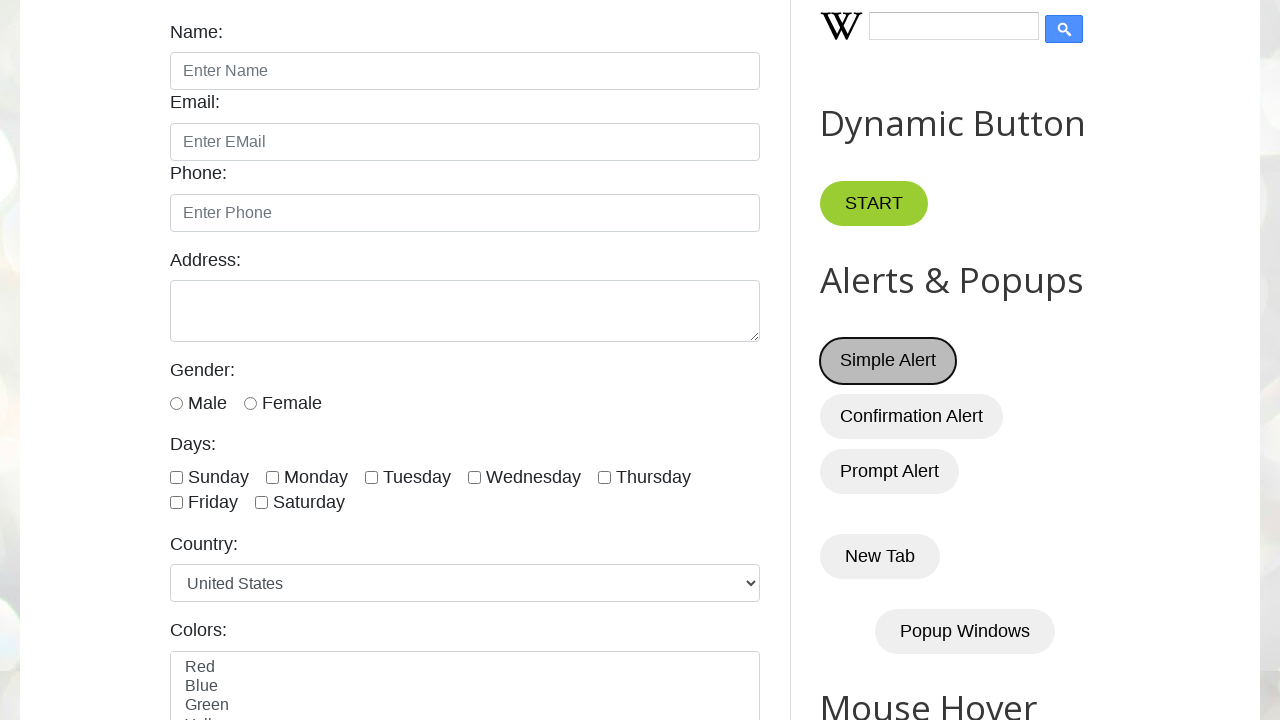

Waited for alert dialog to be handled
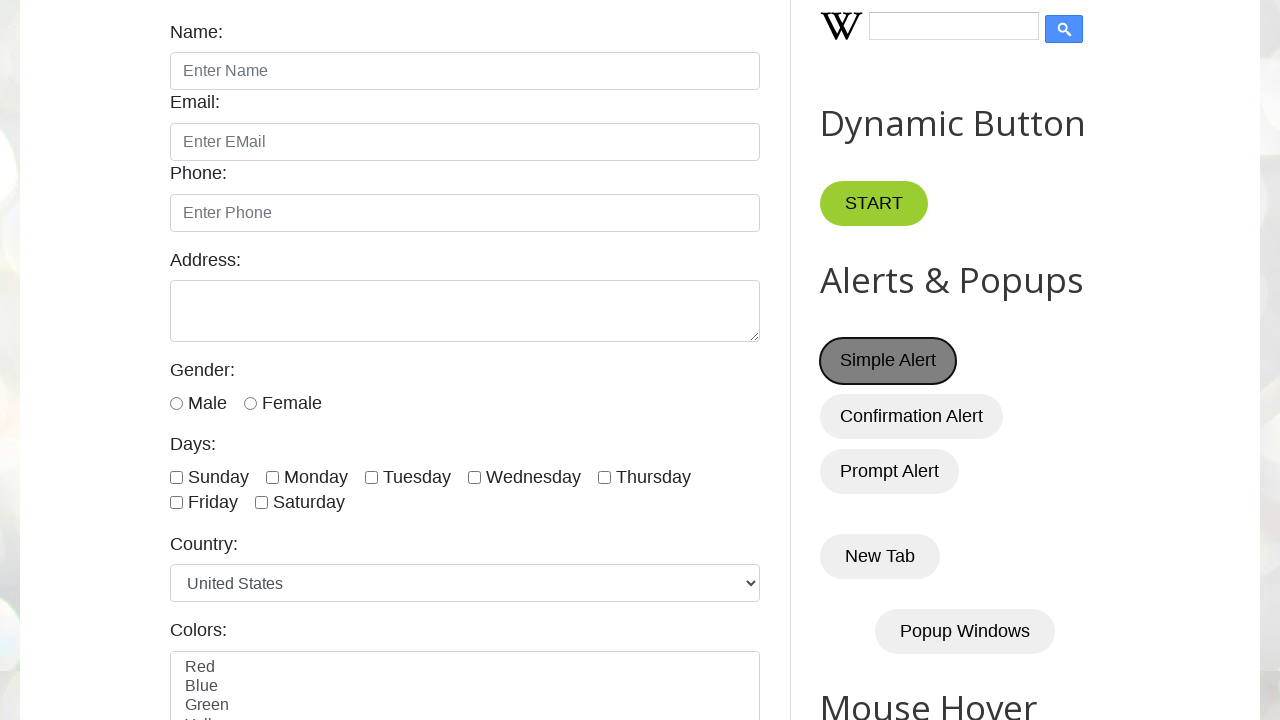

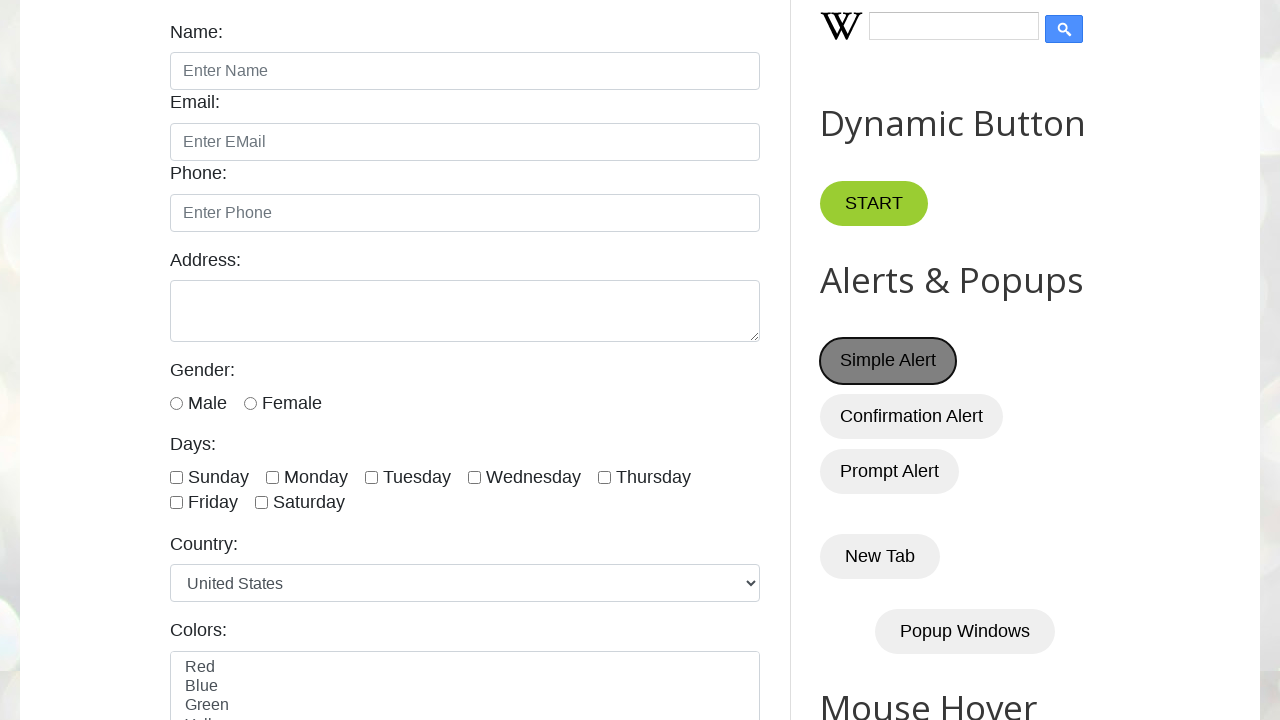